Tests dynamic controls on a webpage by toggling a checkbox remove/add state and enabling/disabling a text input field

Starting URL: https://the-internet.herokuapp.com/dynamic_controls

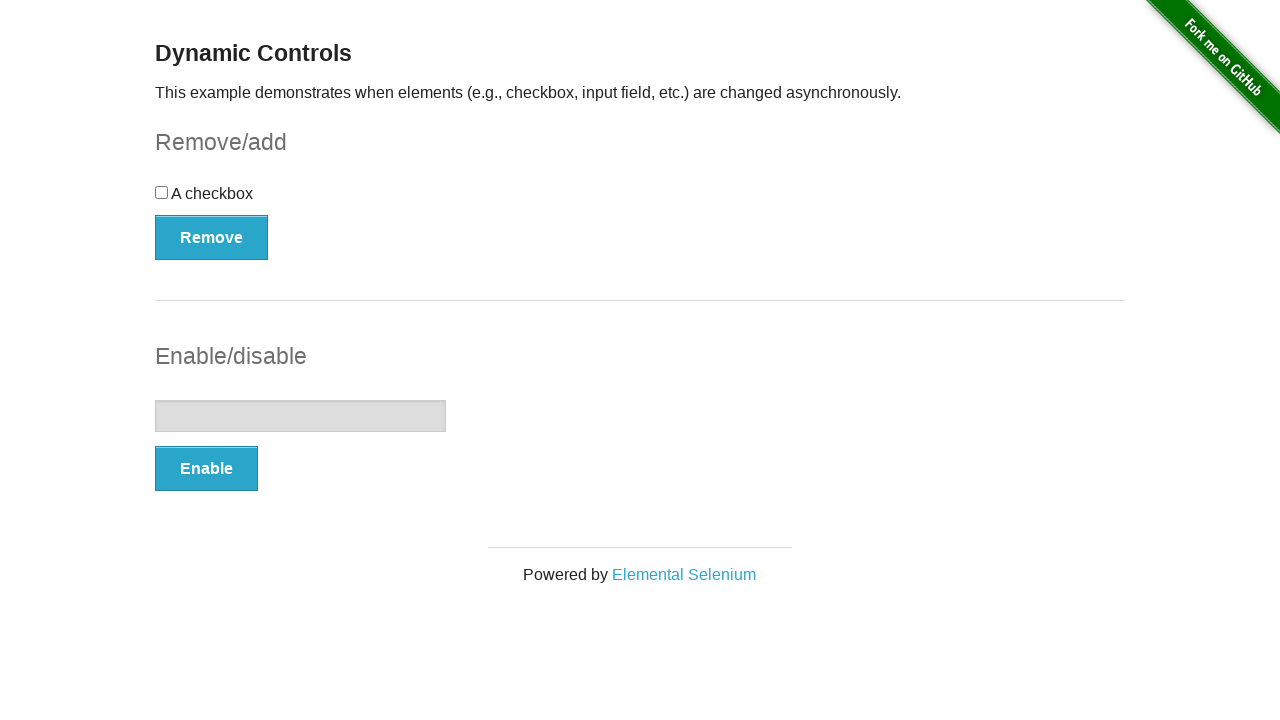

Clicked the checkbox to toggle its state at (162, 192) on input[type='checkbox']
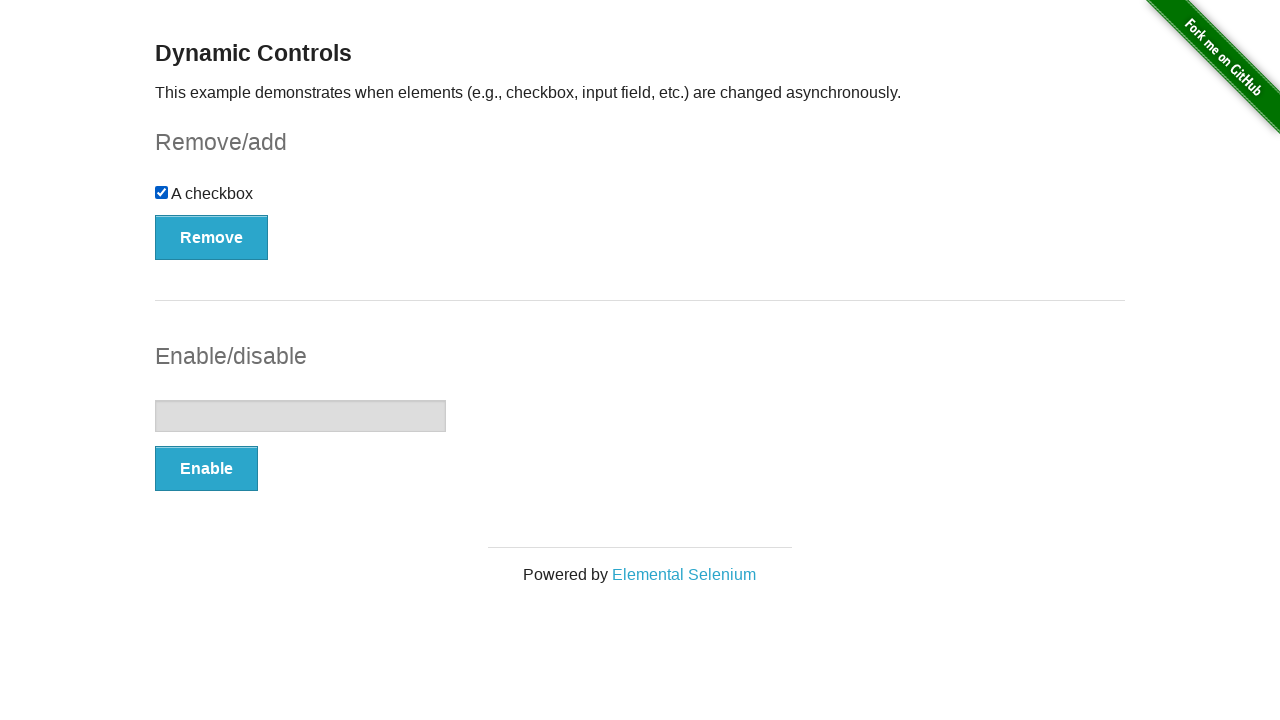

Clicked the Remove button to remove the checkbox at (212, 237) on button:has-text('Remove')
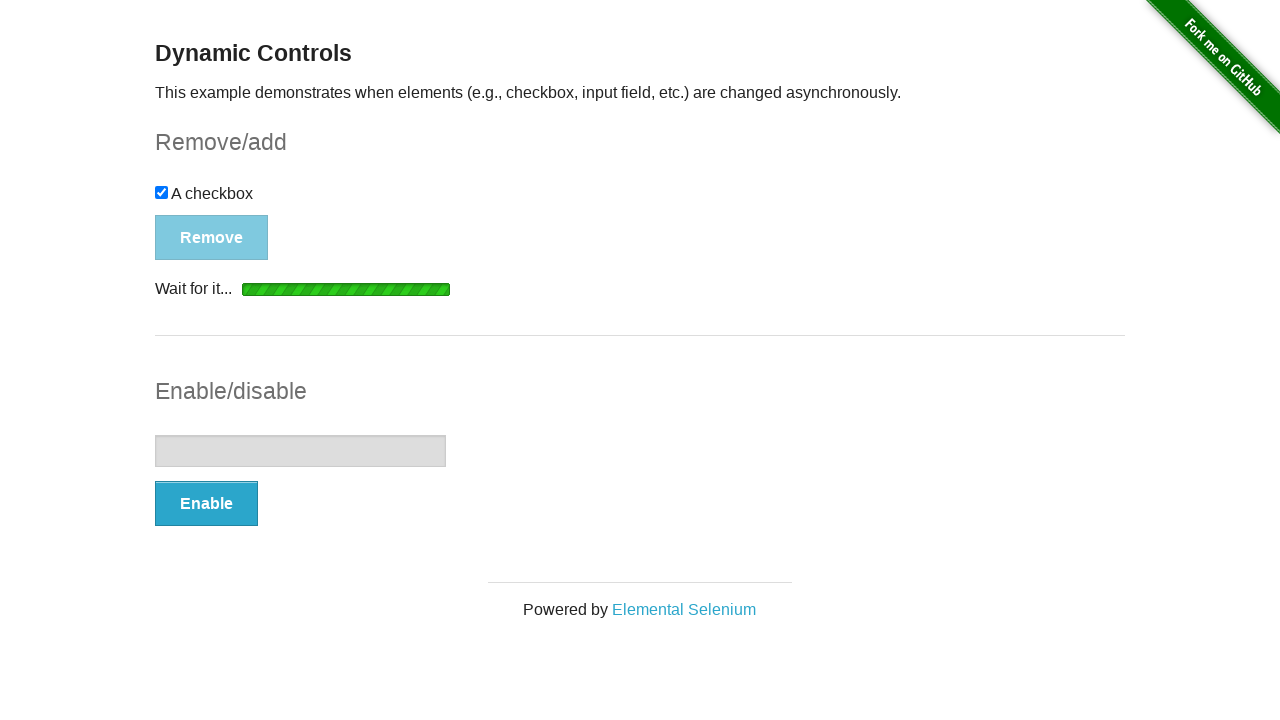

Verified the 'It's gone!' message appeared after checkbox removal
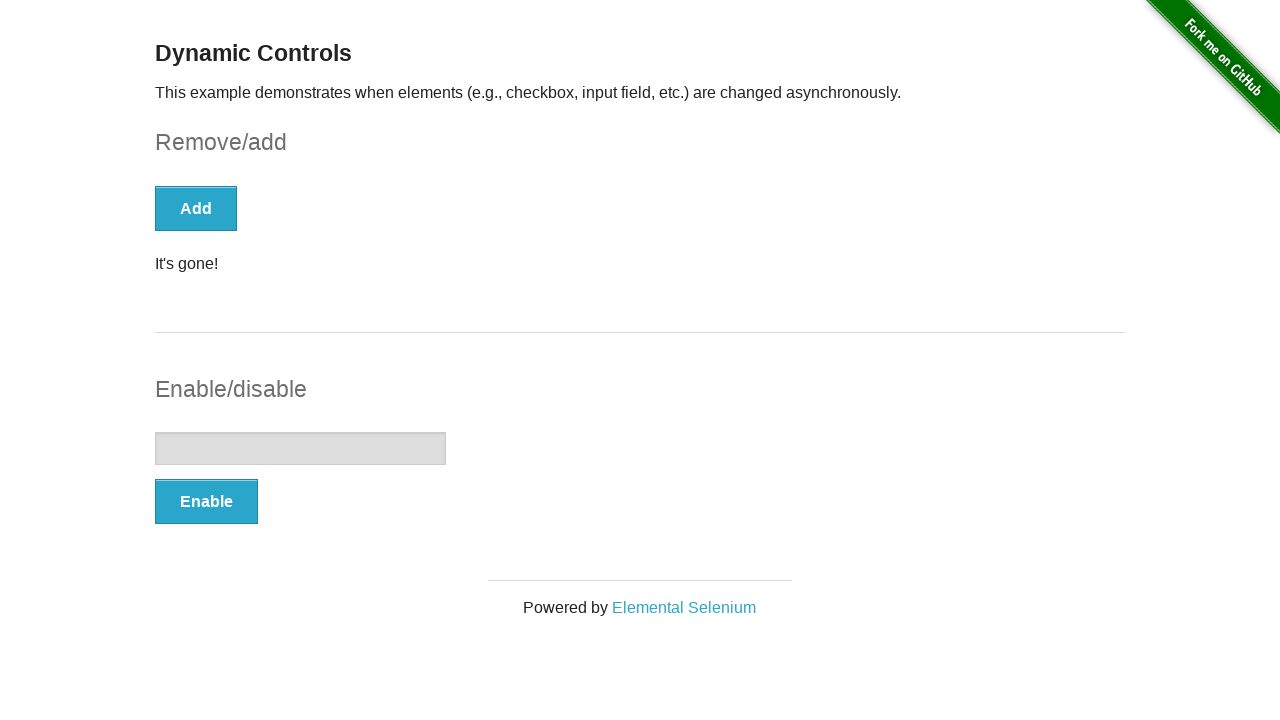

Clicked the Enable button to enable the text input field at (206, 501) on button:has-text('Enable')
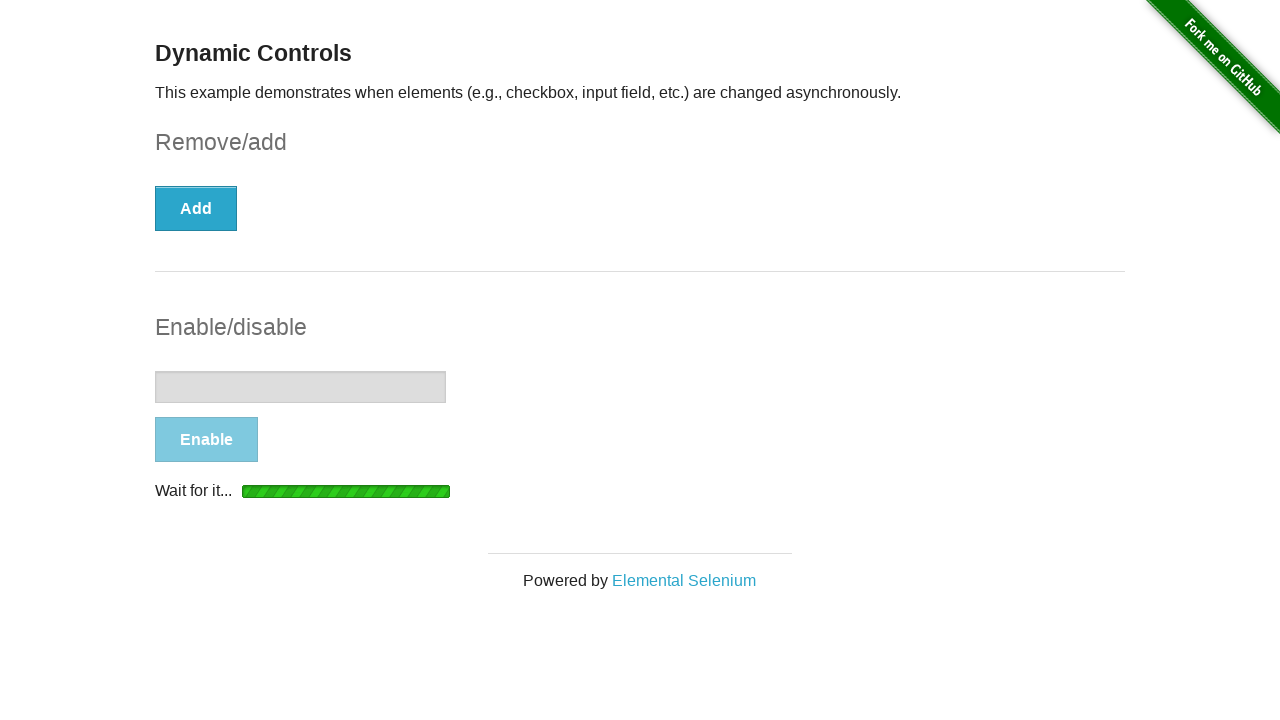

Verified the text input field is now enabled with 'enabled' message
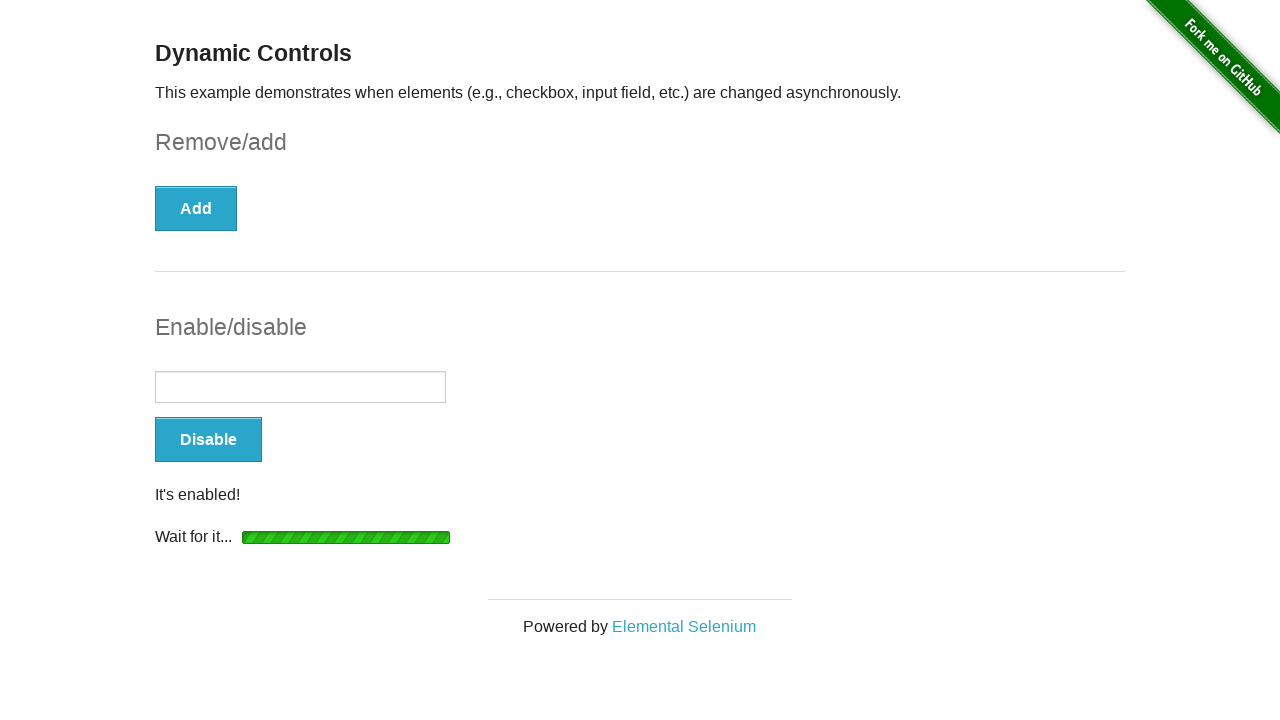

Entered 'Hello' text in the now-enabled text input field on input[type='text']
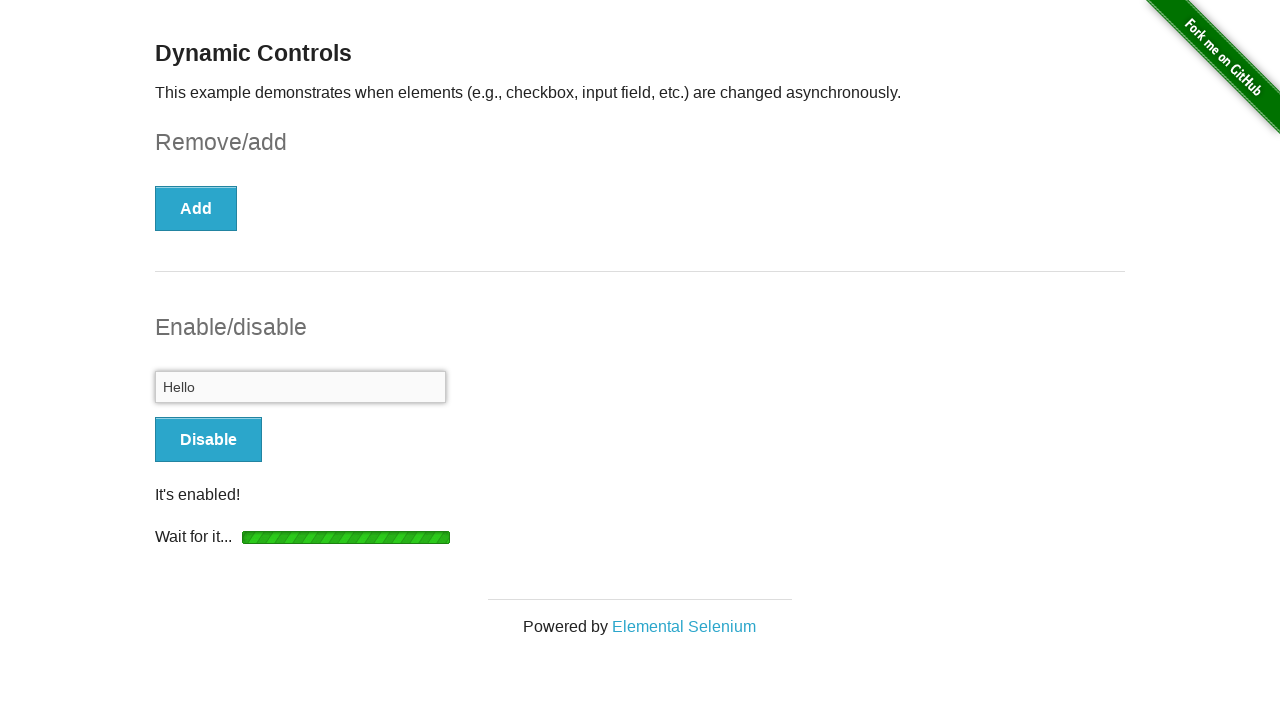

Clicked the Disable button to disable the text input field at (208, 440) on button:has-text('Disable')
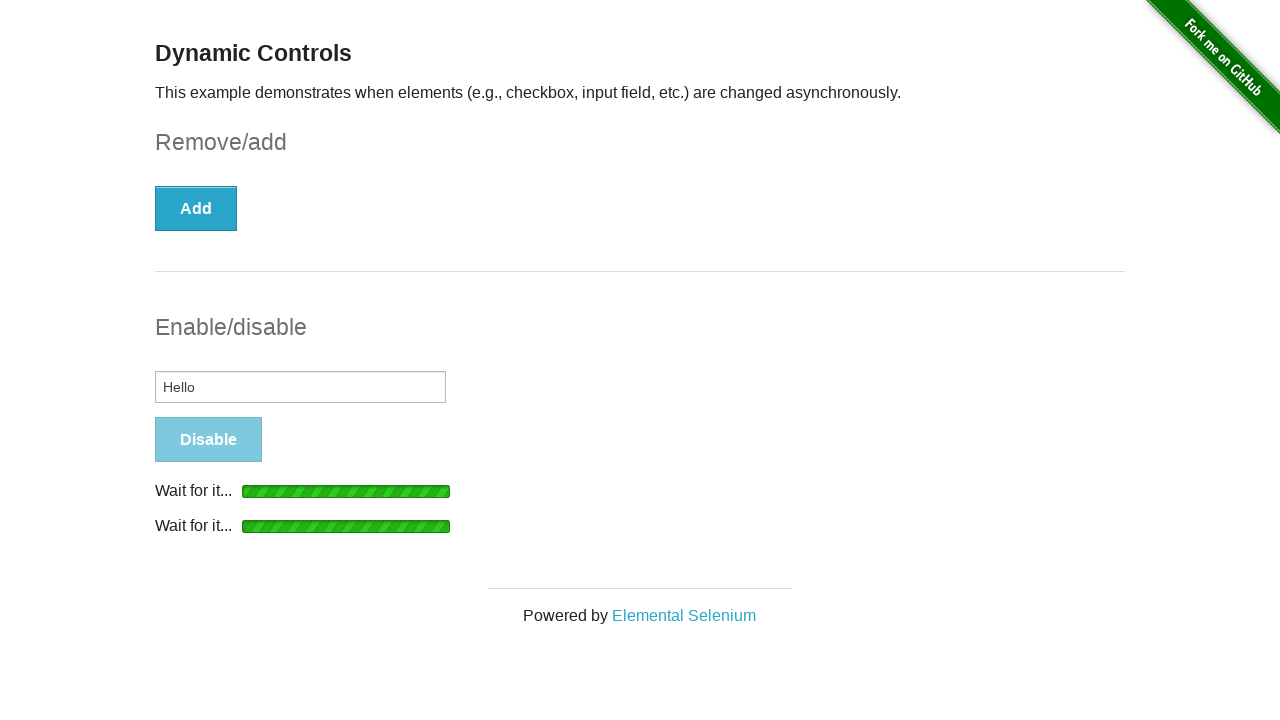

Verified the text input field is now disabled with 'It's disabled!' message
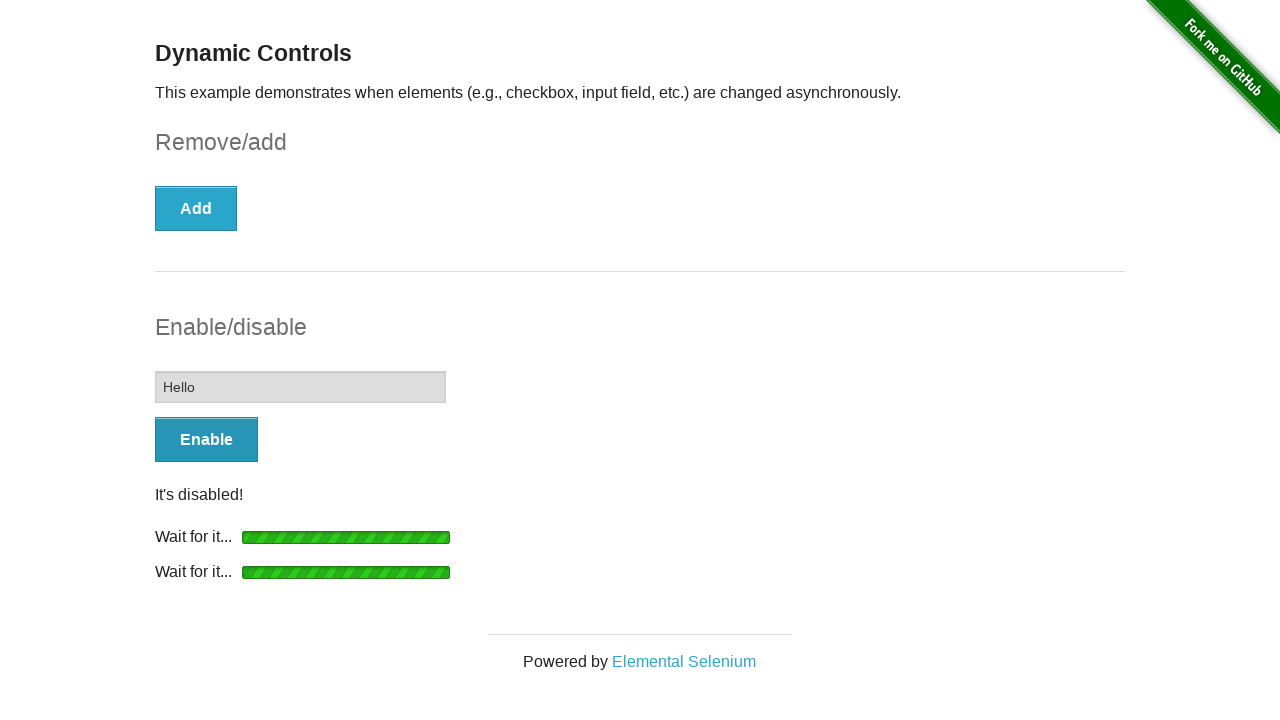

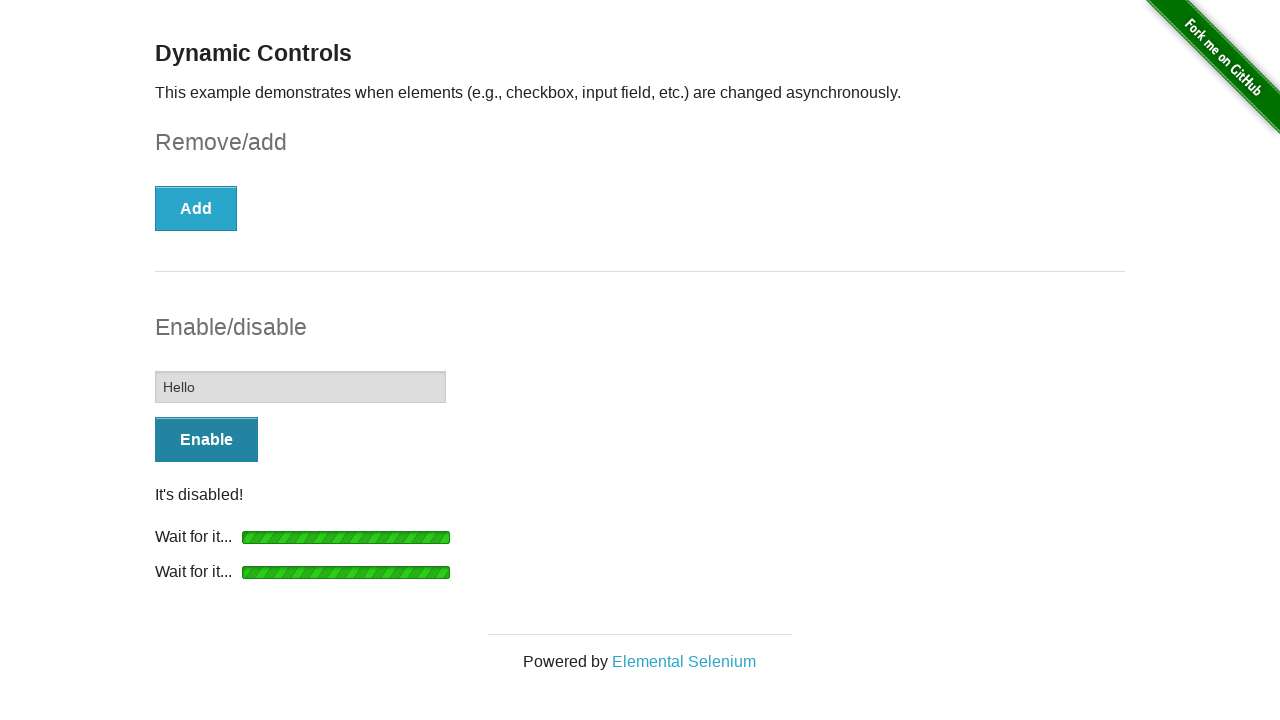